Tests JavaScript alert functionality by clicking an alert button, accepting the alert, and verifying the result text is displayed

Starting URL: http://practice.cydeo.com/javascript_alerts

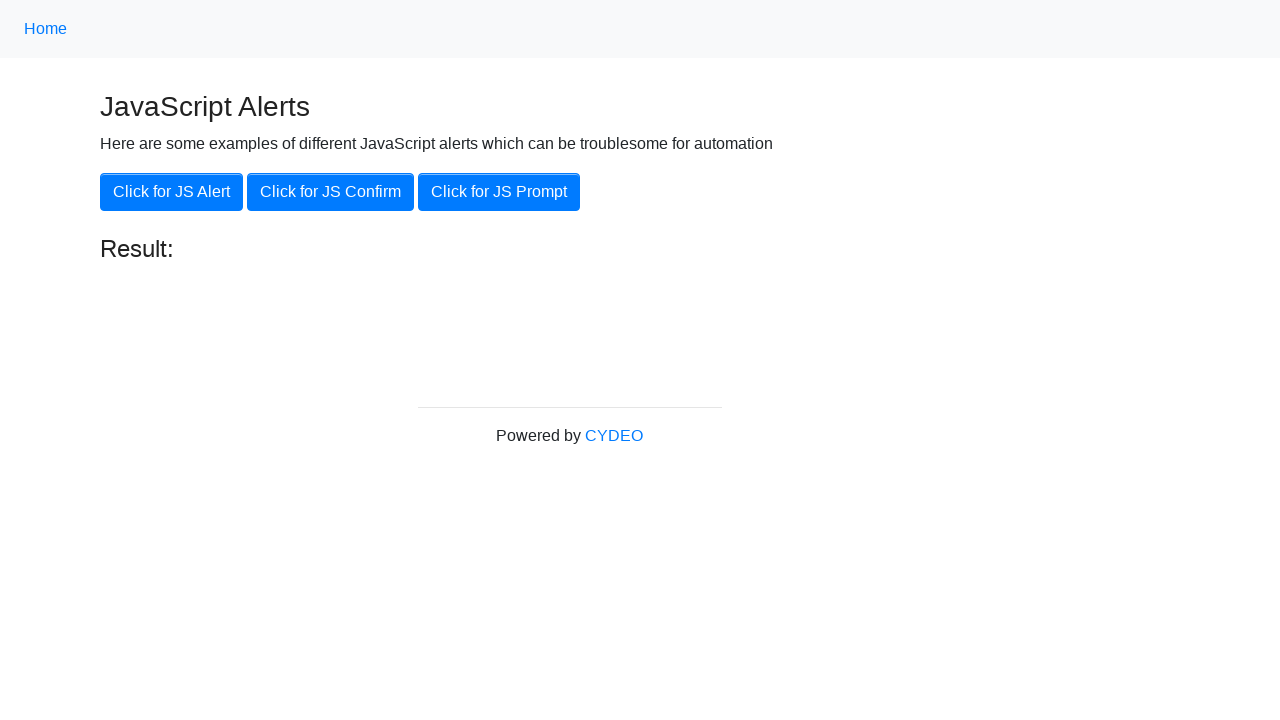

Clicked the JavaScript Alert button at (172, 192) on xpath=//button[.='Click for JS Alert']
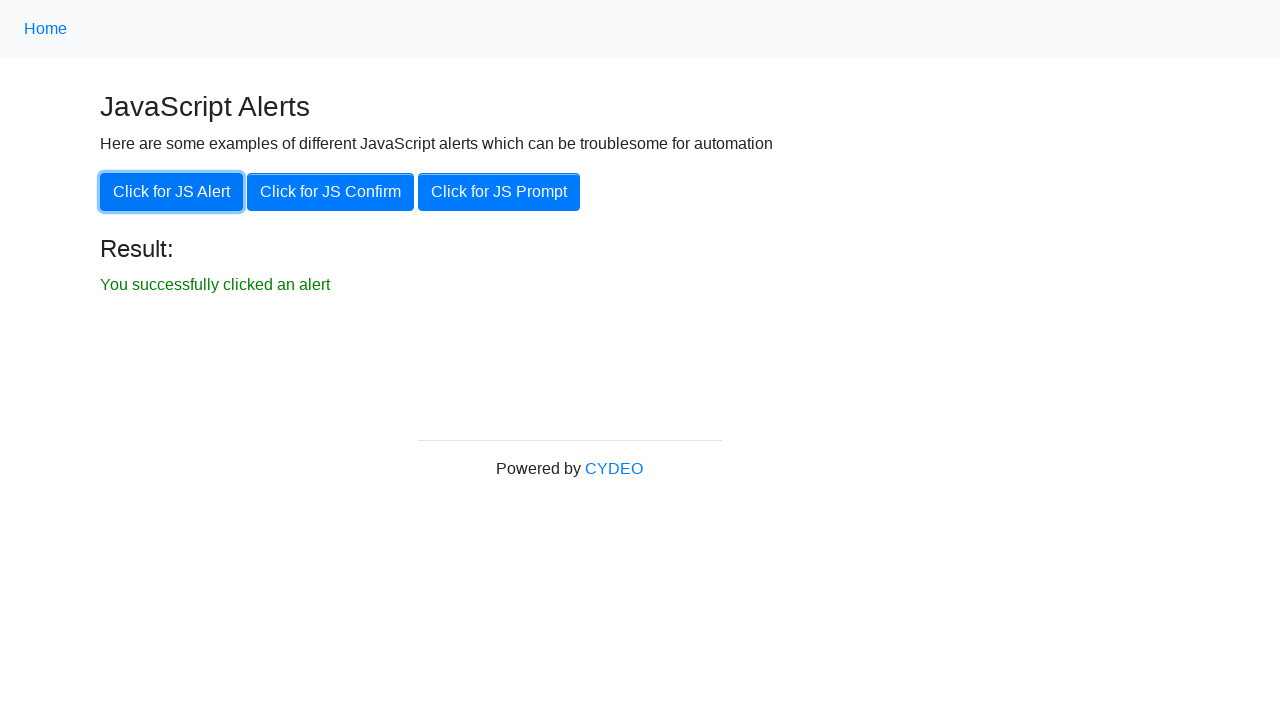

Set up dialog handler to accept alerts
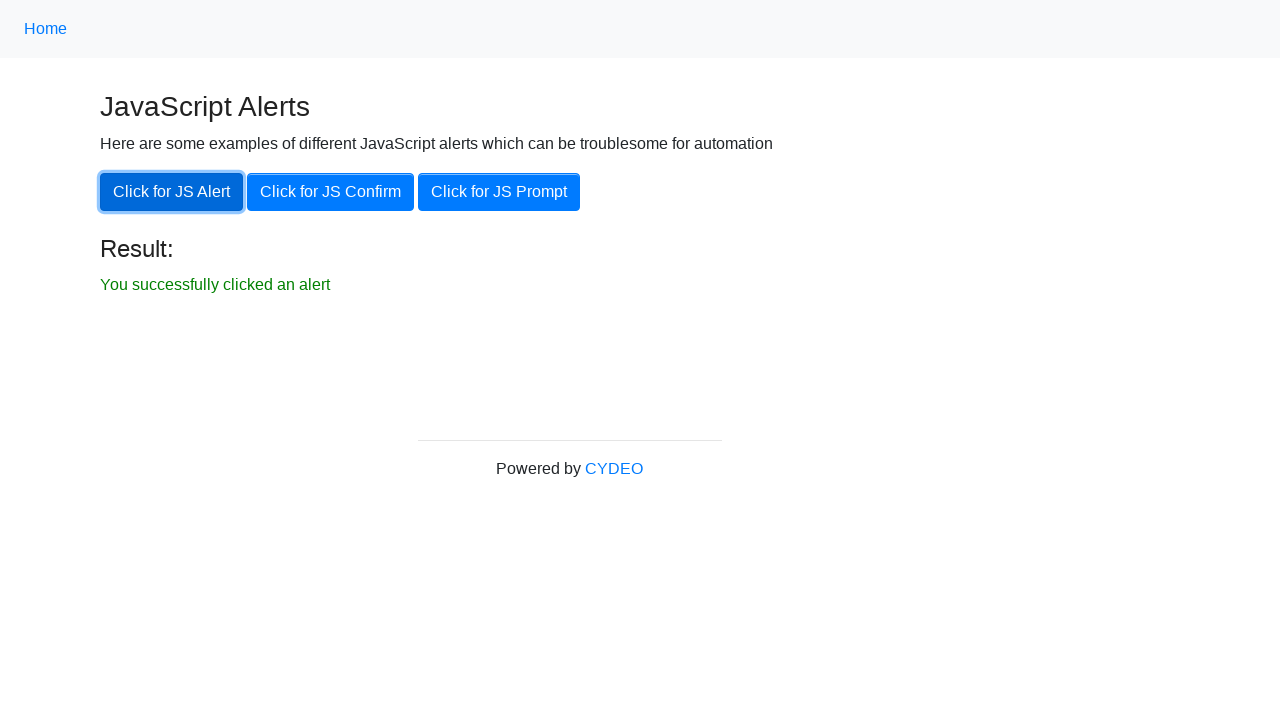

Clicked JavaScript Alert button to trigger alert at (172, 192) on xpath=//button[.='Click for JS Alert']
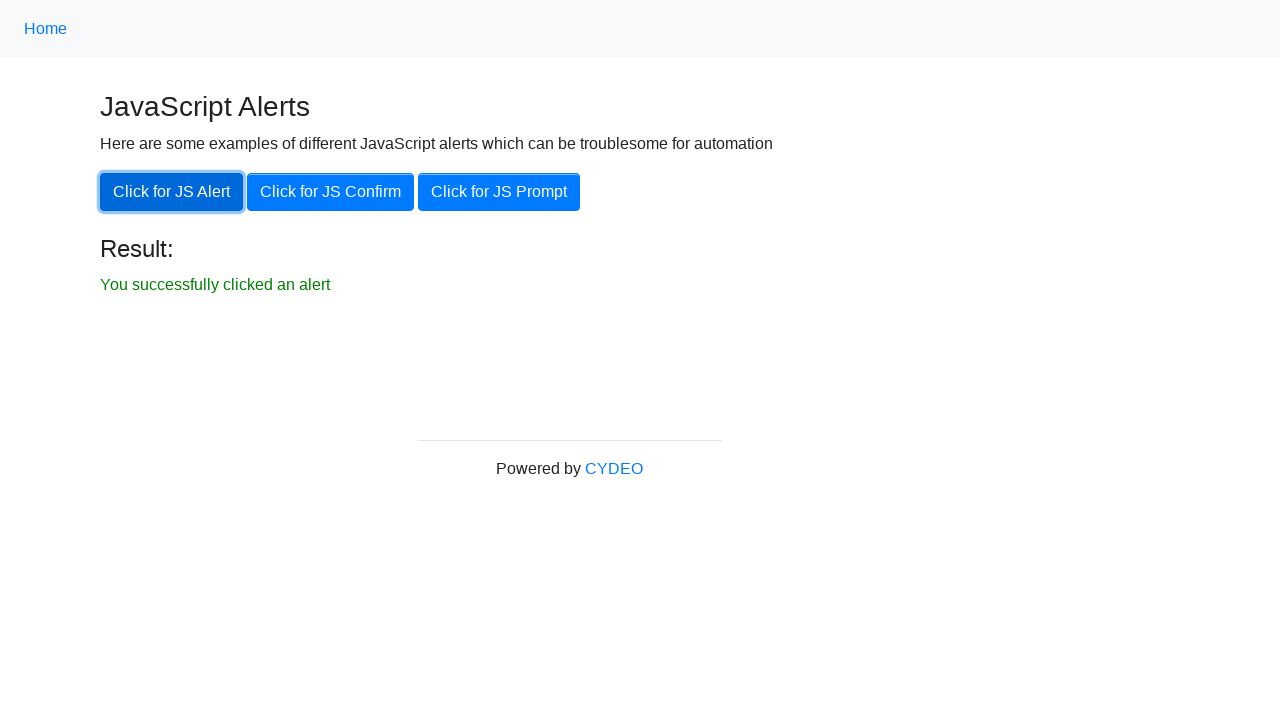

Verified result text is displayed after accepting alert
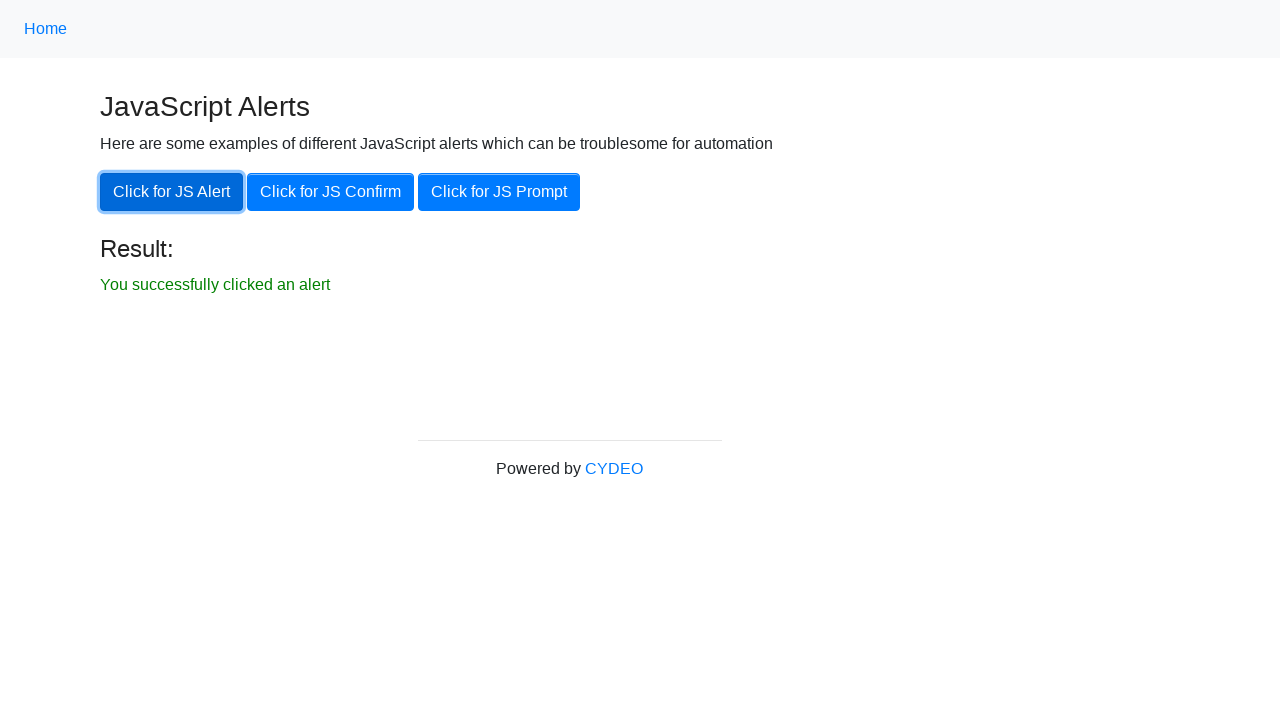

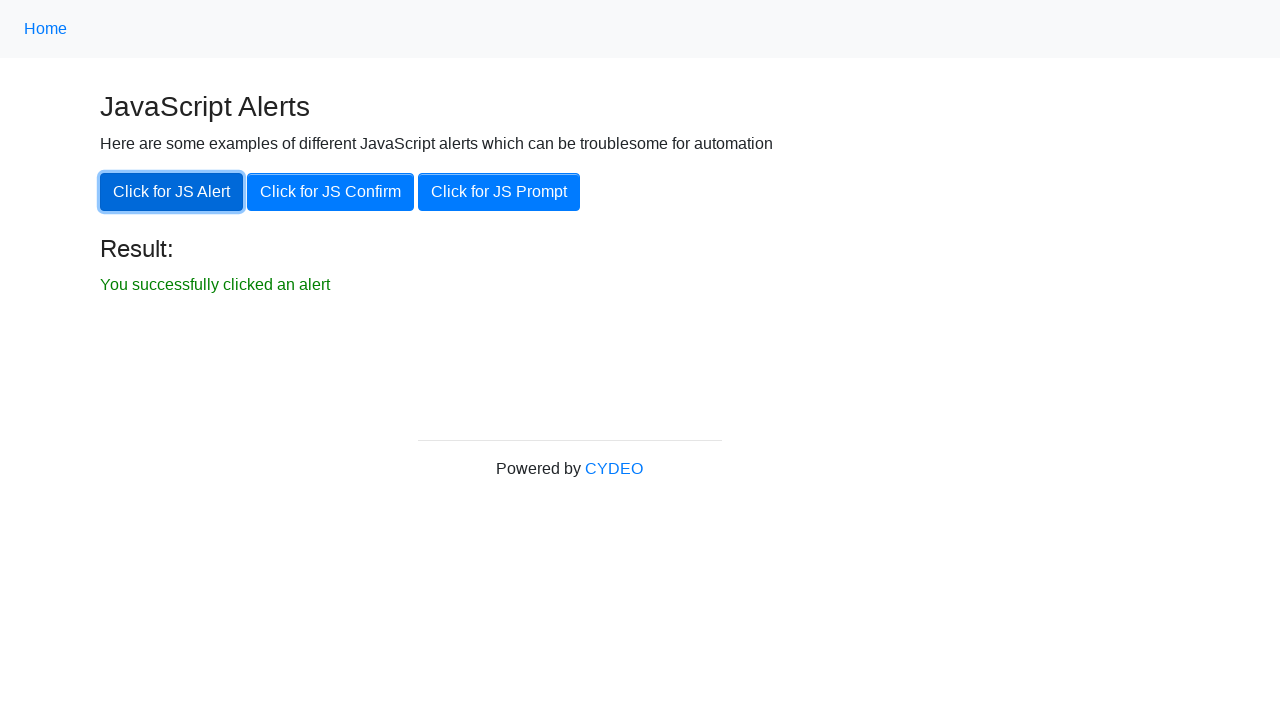